Tests password strength validation indicator colors when password is too short but meets other criteria

Starting URL: https://testerbud.com/register

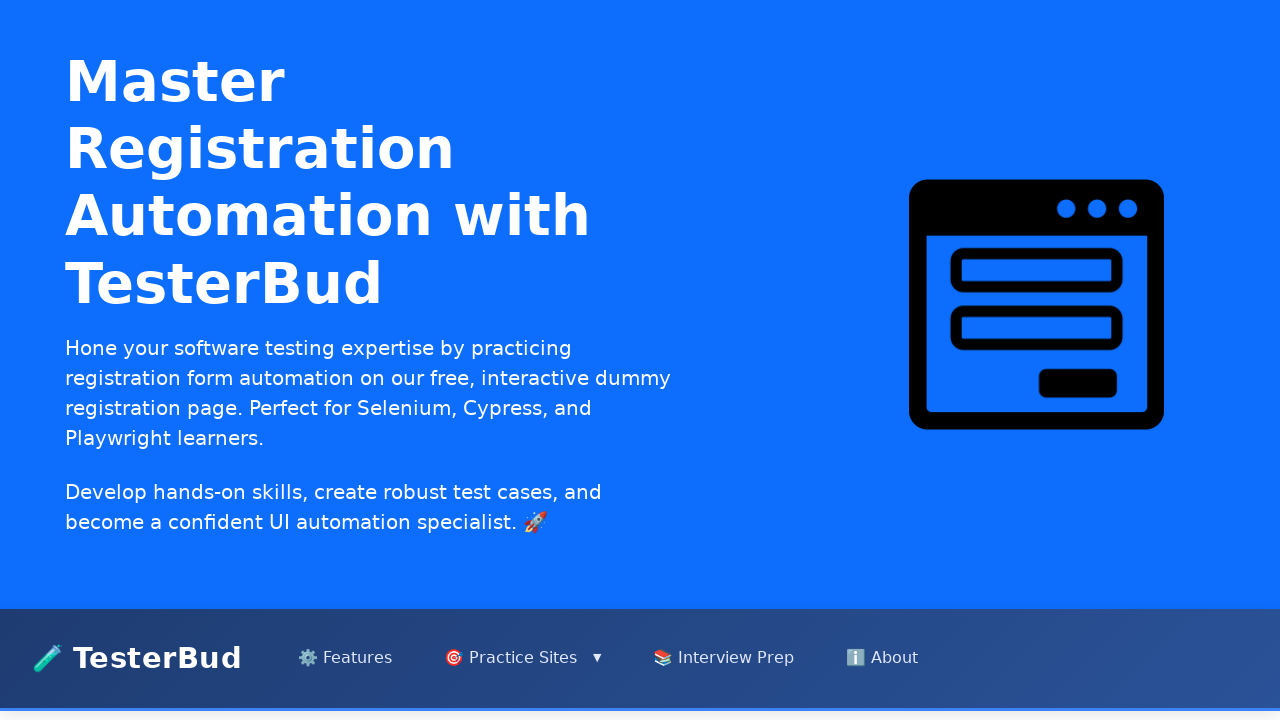

Filled email address field with 'lu@example.com' on internal:role=textbox[name="Email Address"i]
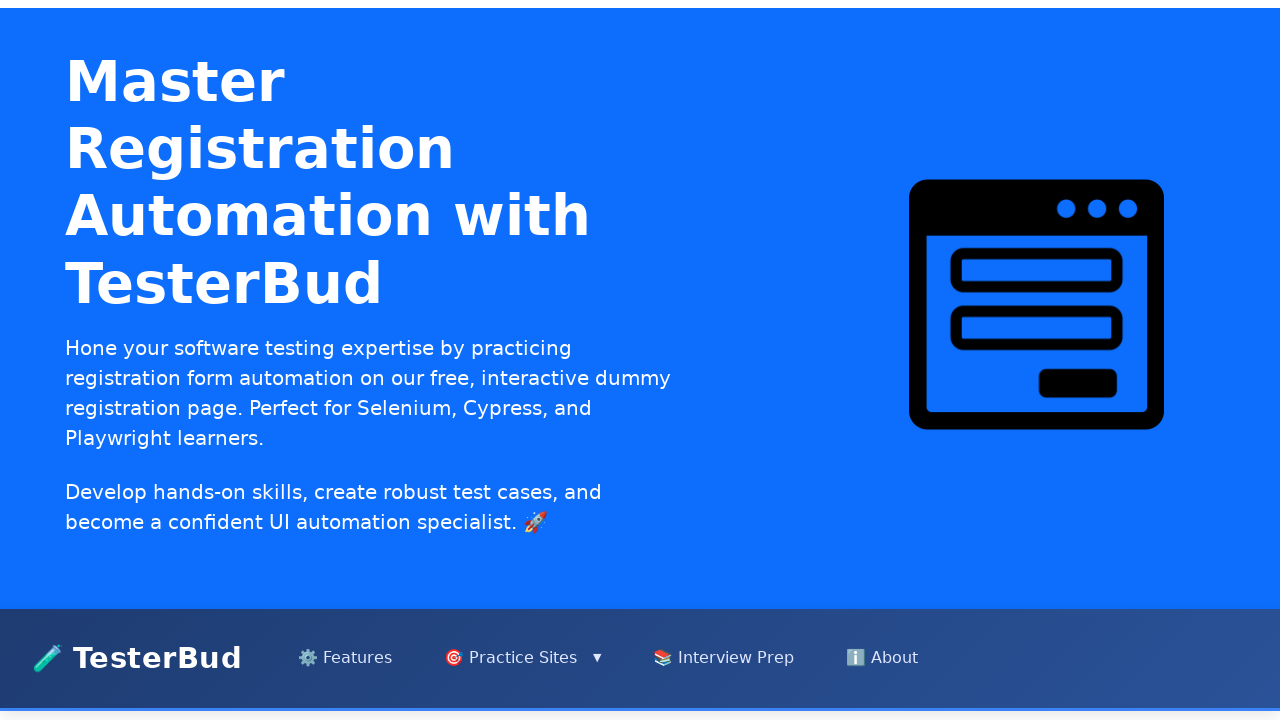

Filled password field with 7-character password '!!Bb123' on internal:role=textbox[name="Password"s]
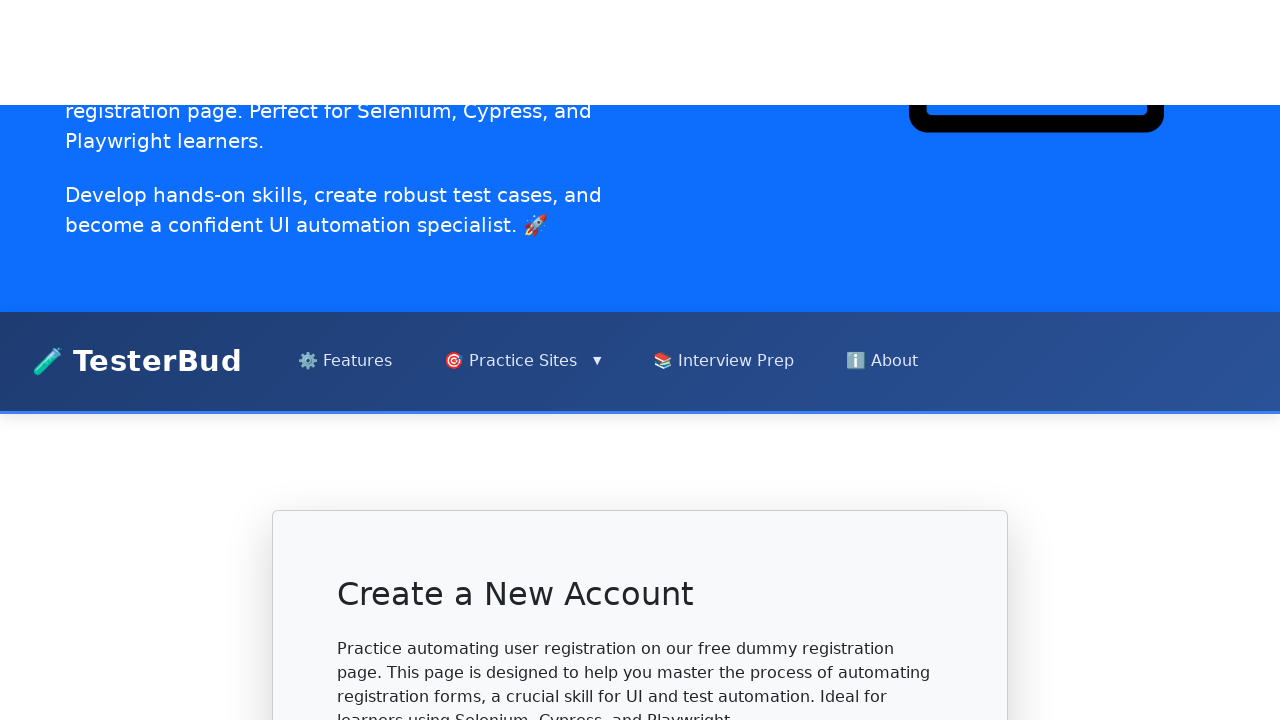

Filled confirm password field with matching password on internal:role=textbox[name="Confirm Password"i]
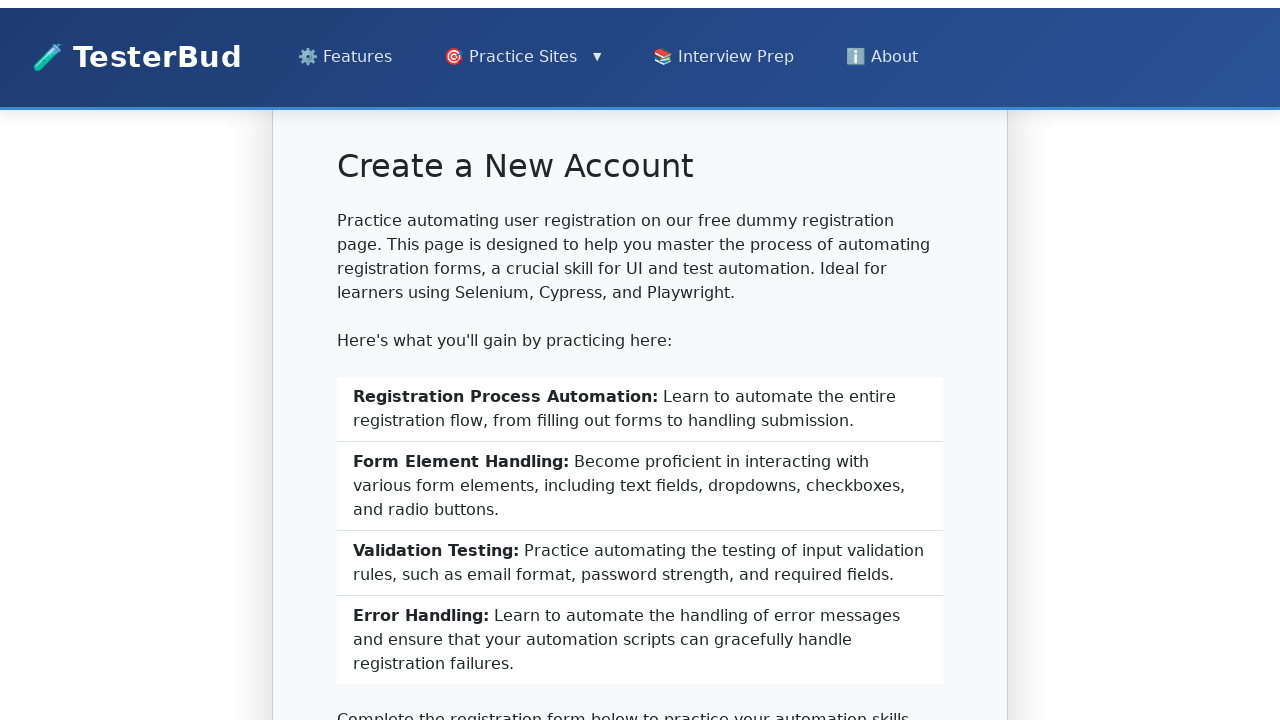

Clicked register button at (640, 360) on internal:role=button[name="Register"i]
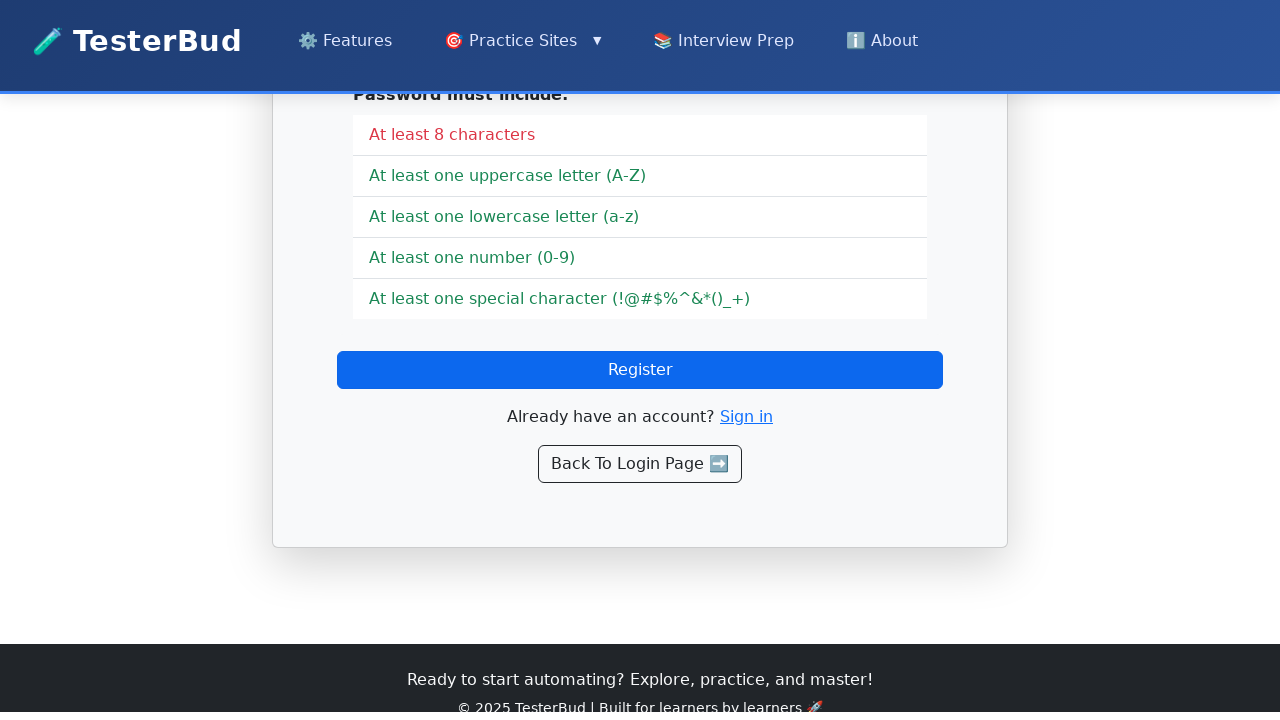

Password validation error appeared - password too short (minimum 8 characters required)
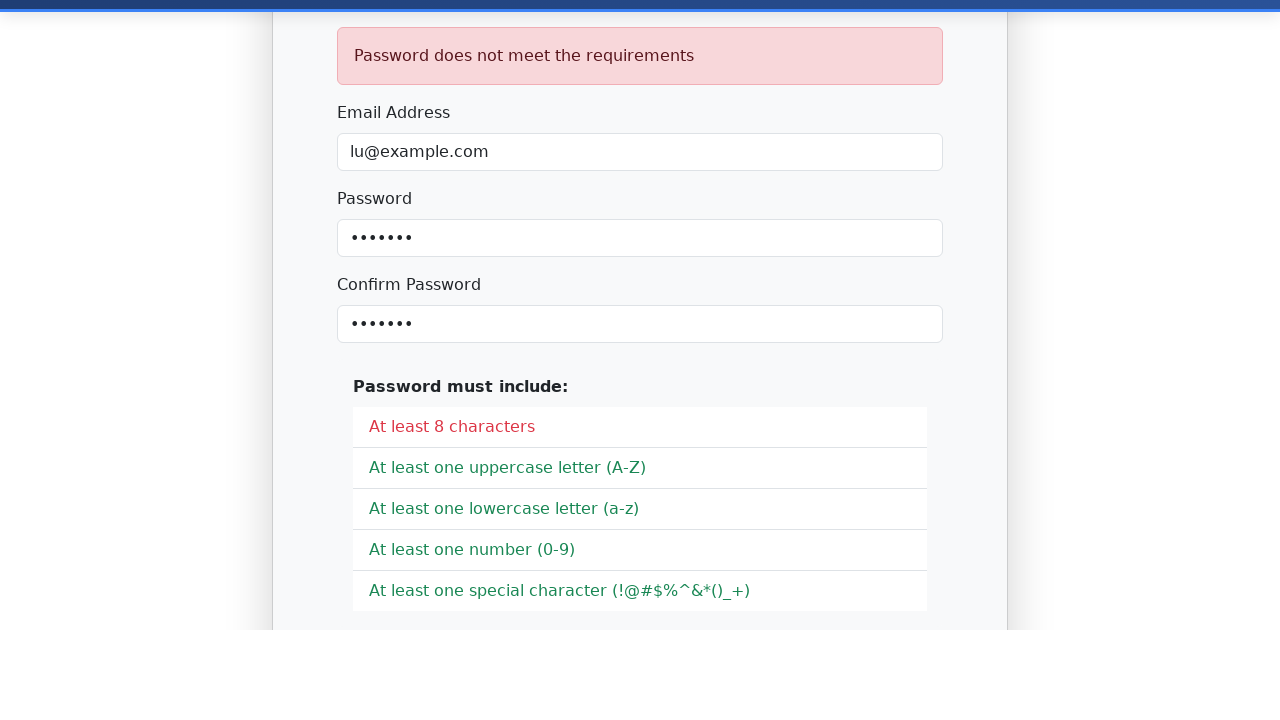

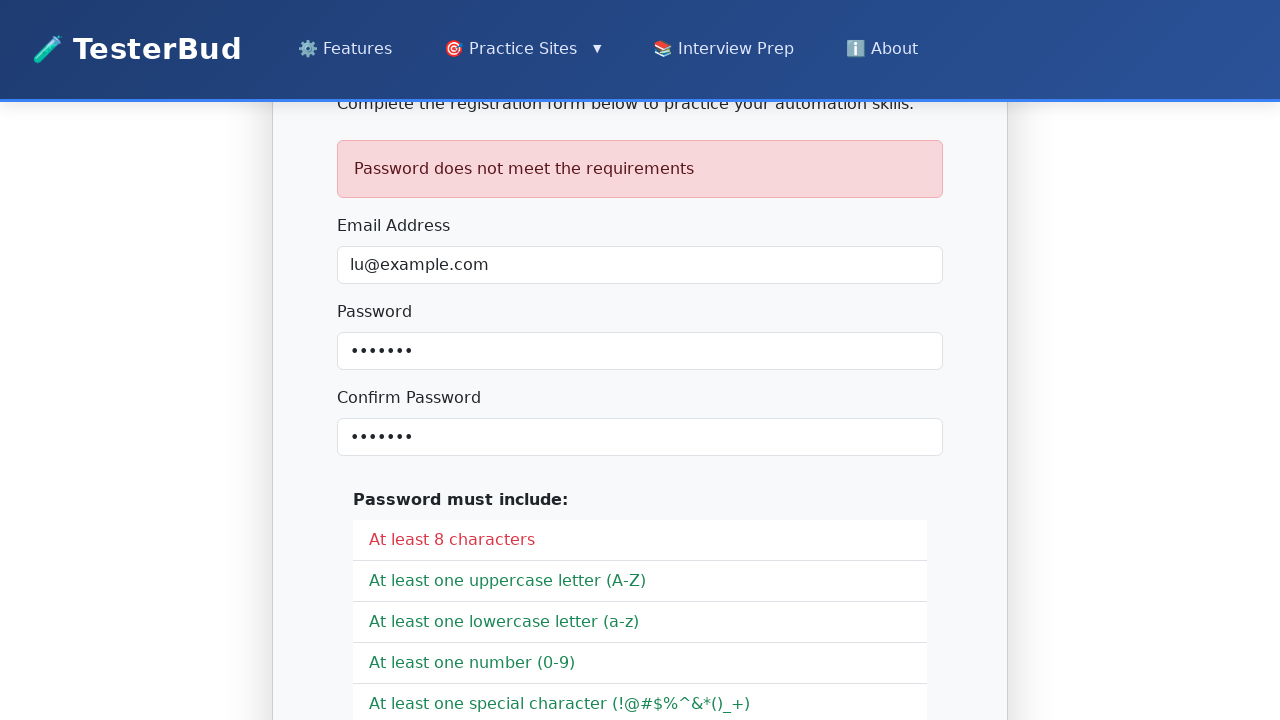